Tests the upper "Order" button on the scooter rental page by clicking it and verifying navigation to the order page

Starting URL: https://qa-scooter.praktikum-services.ru/

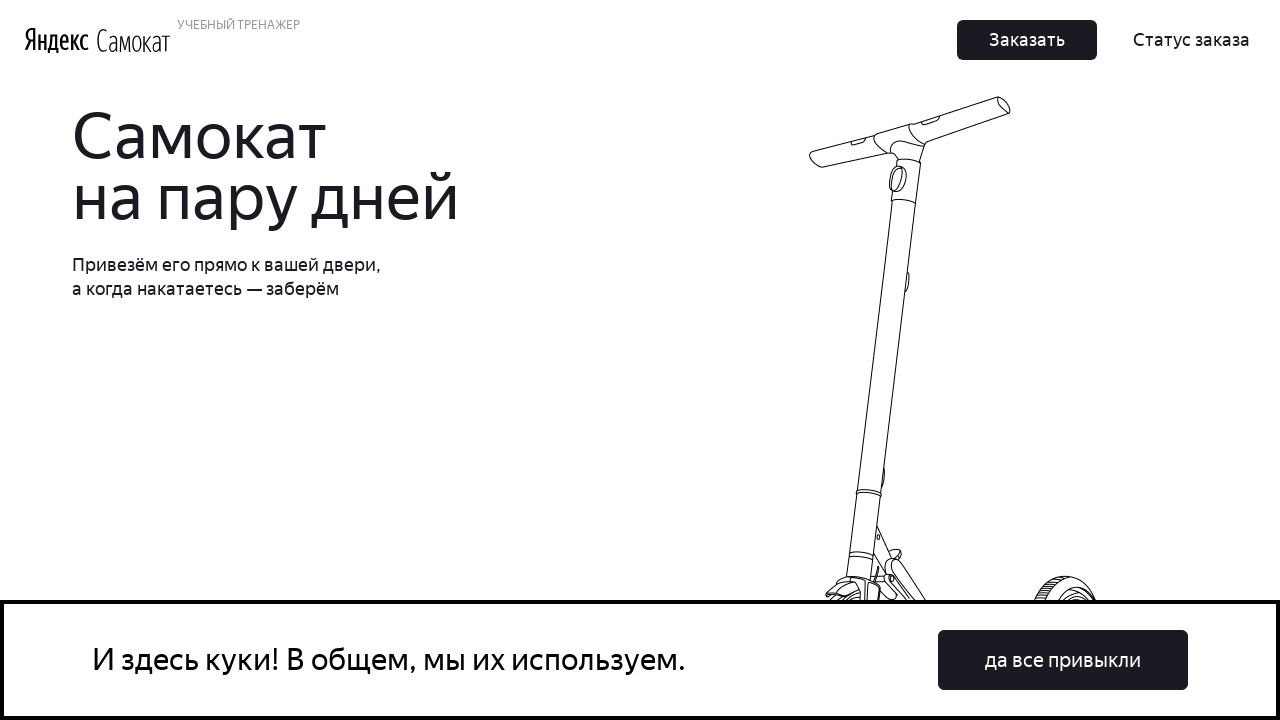

Waited for upper Order button to be visible
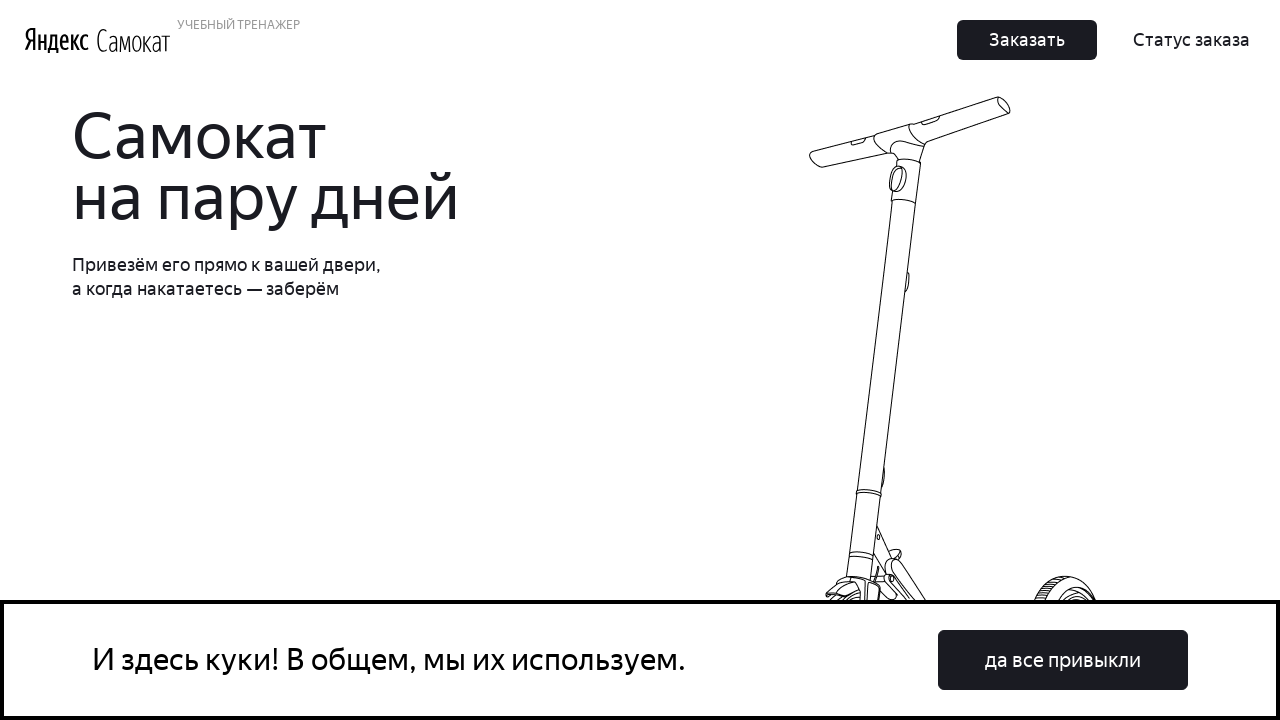

Clicked the upper Order button at (1027, 40) on .Button_Button__ra12g
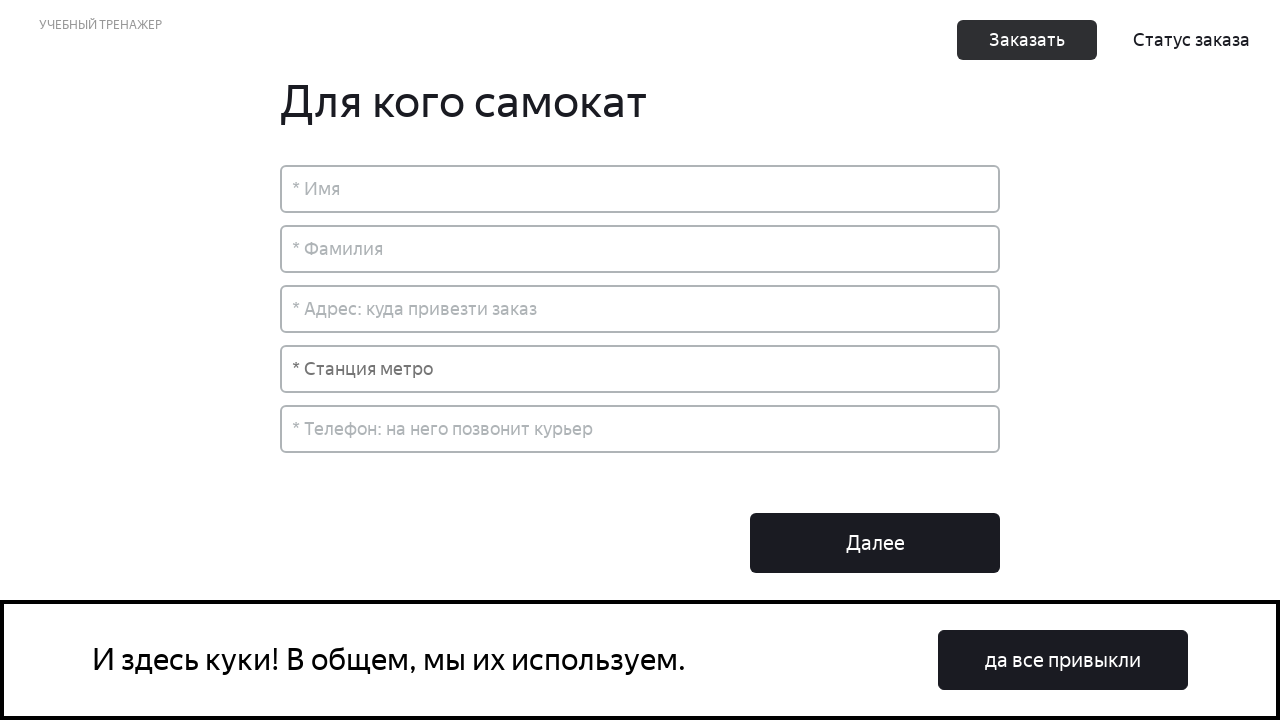

Waited for order page header to appear
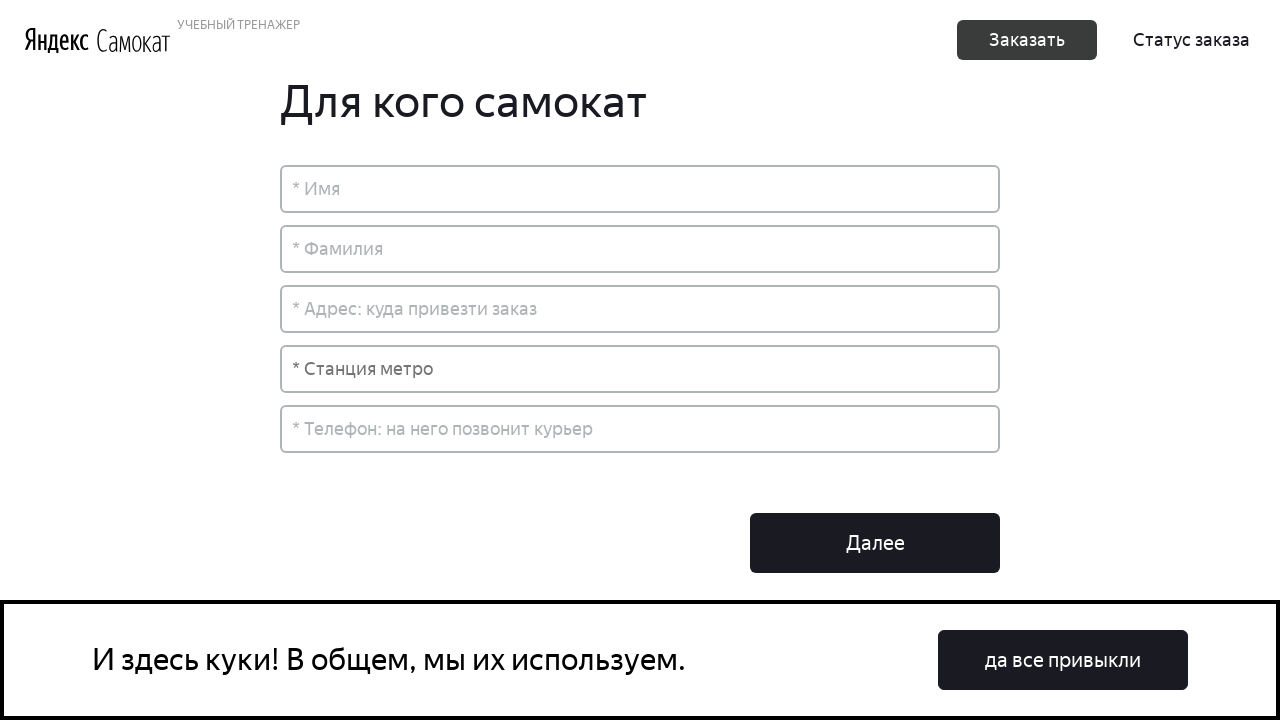

Verified navigation to order page URL
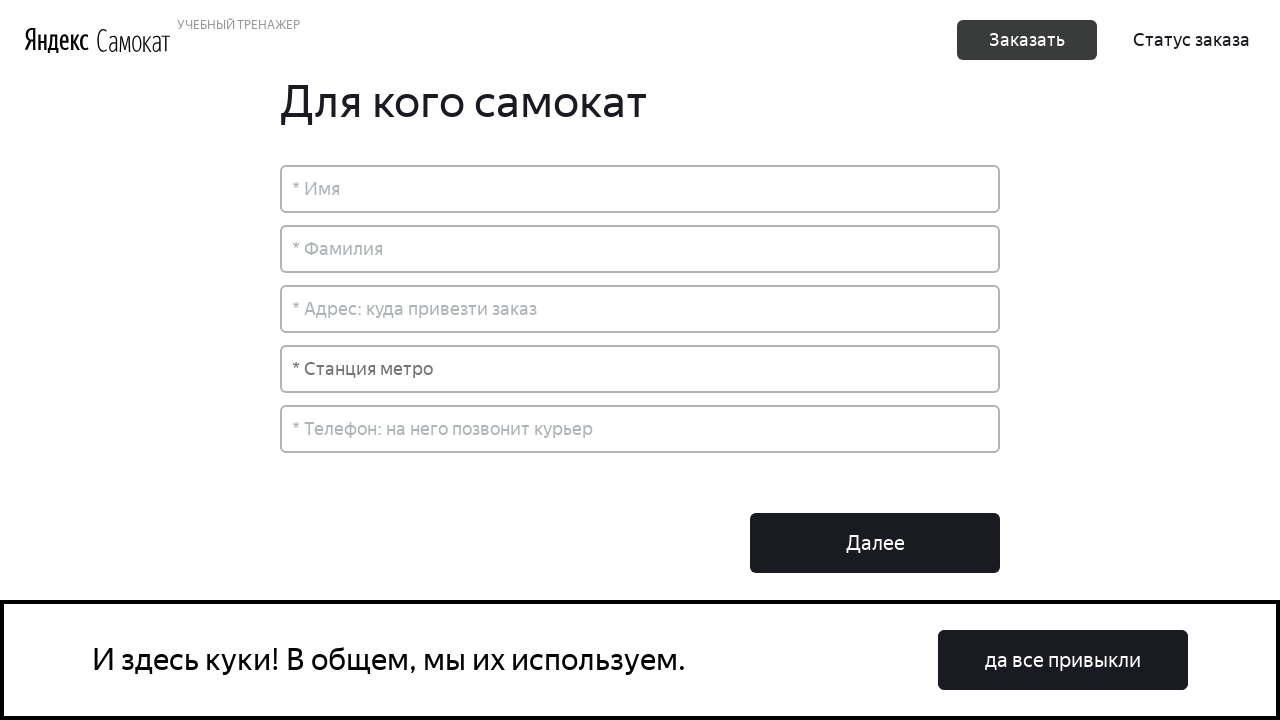

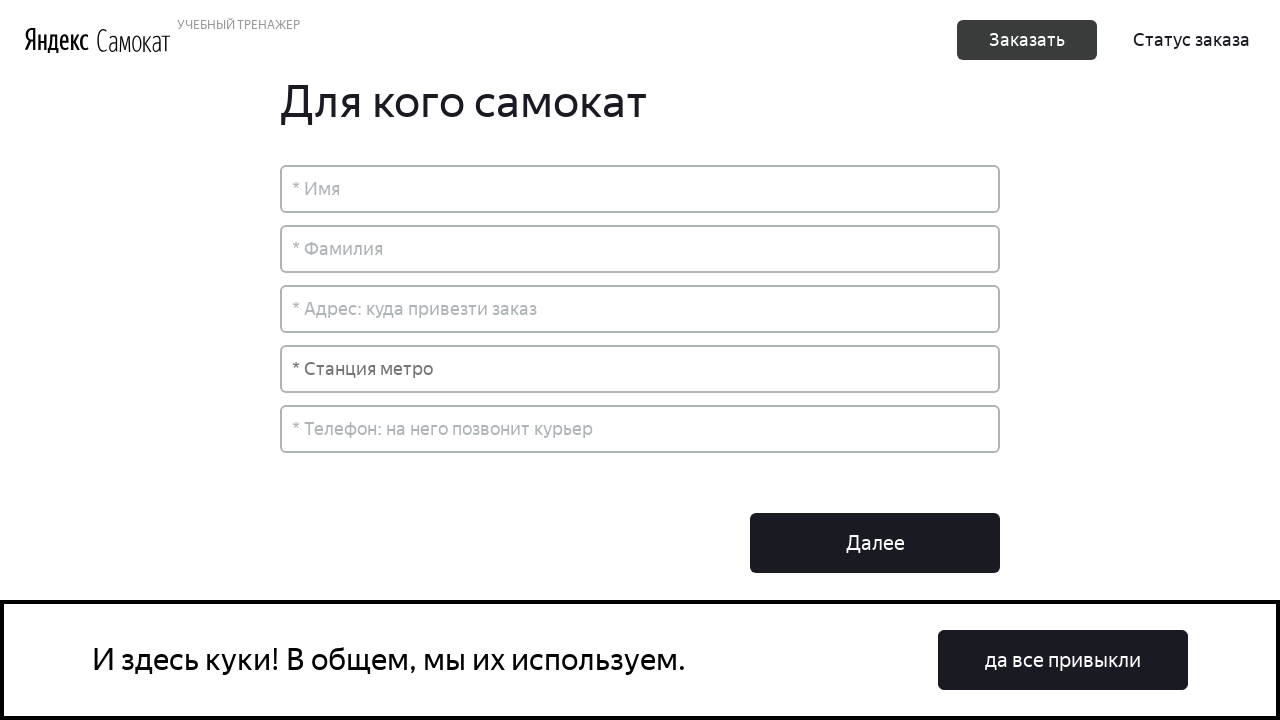